Tests multiple browser tabs functionality by opening a new tab, verifying content in both tabs, and switching between them

Starting URL: https://the-internet.herokuapp.com/windows

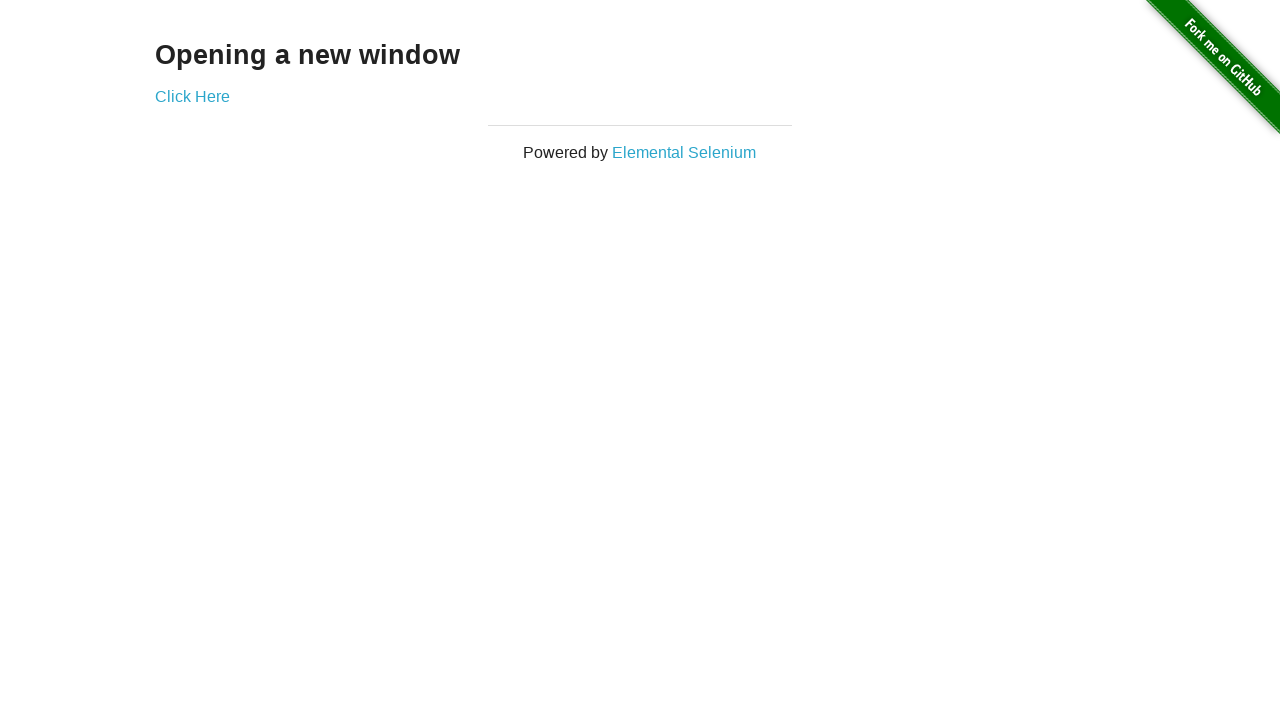

Saved reference to original tab
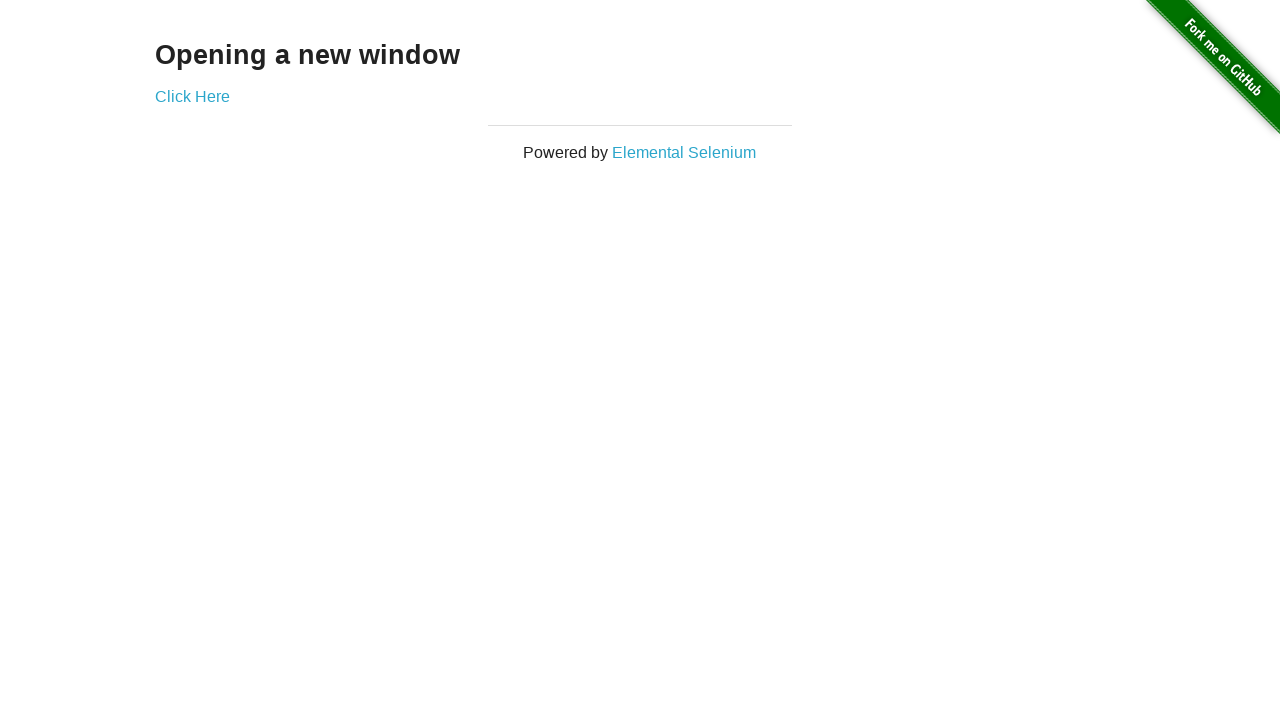

Clicked 'Click Here' link to open new tab at (192, 96) on text='Click Here'
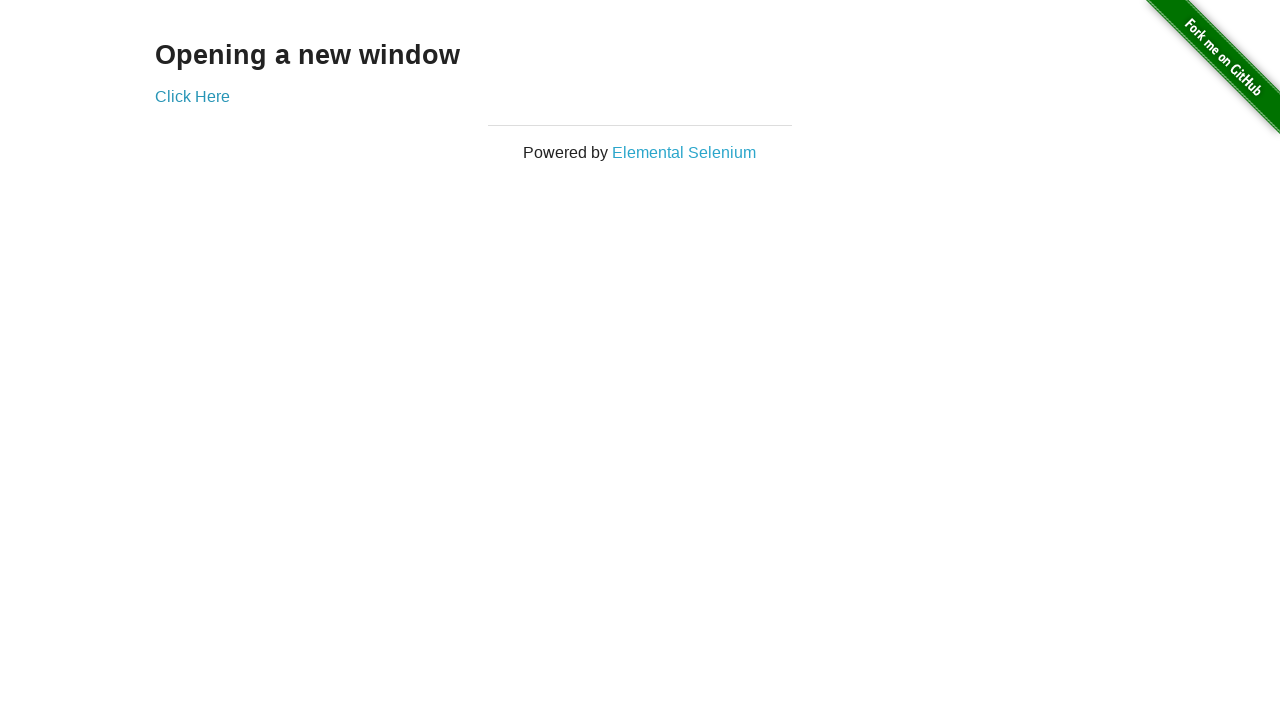

New tab opened and reference obtained
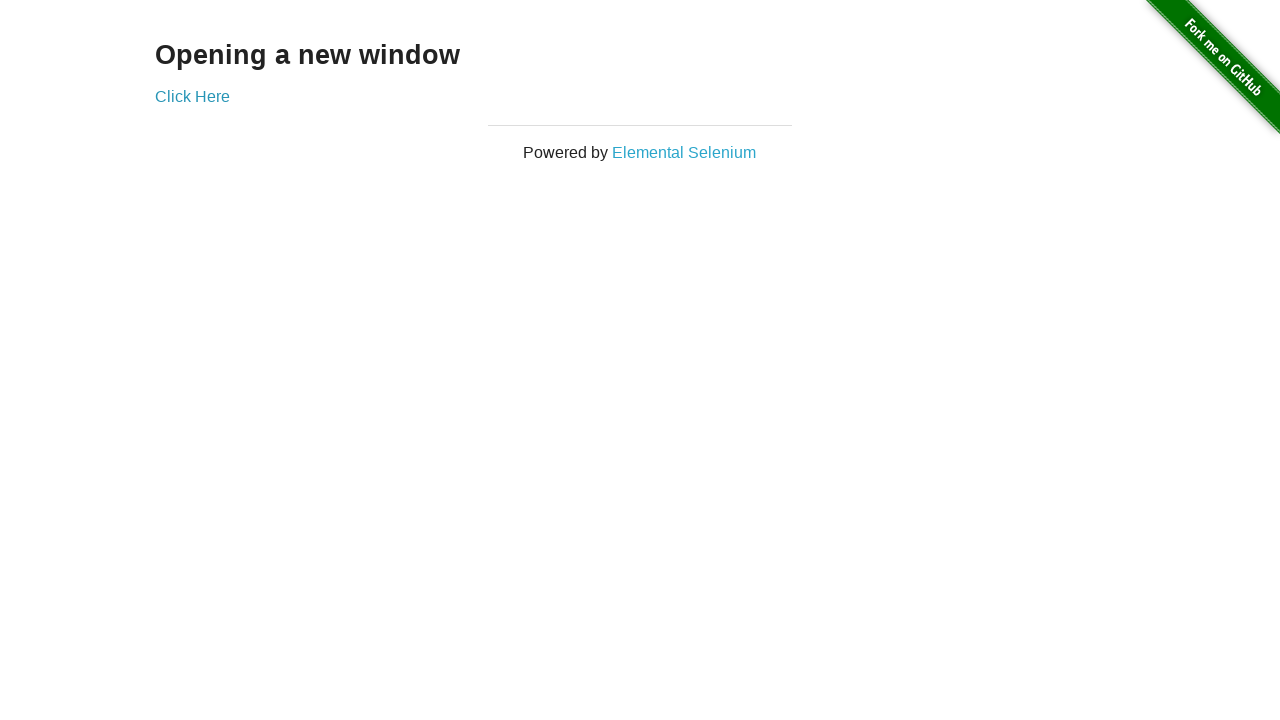

New tab page load state completed
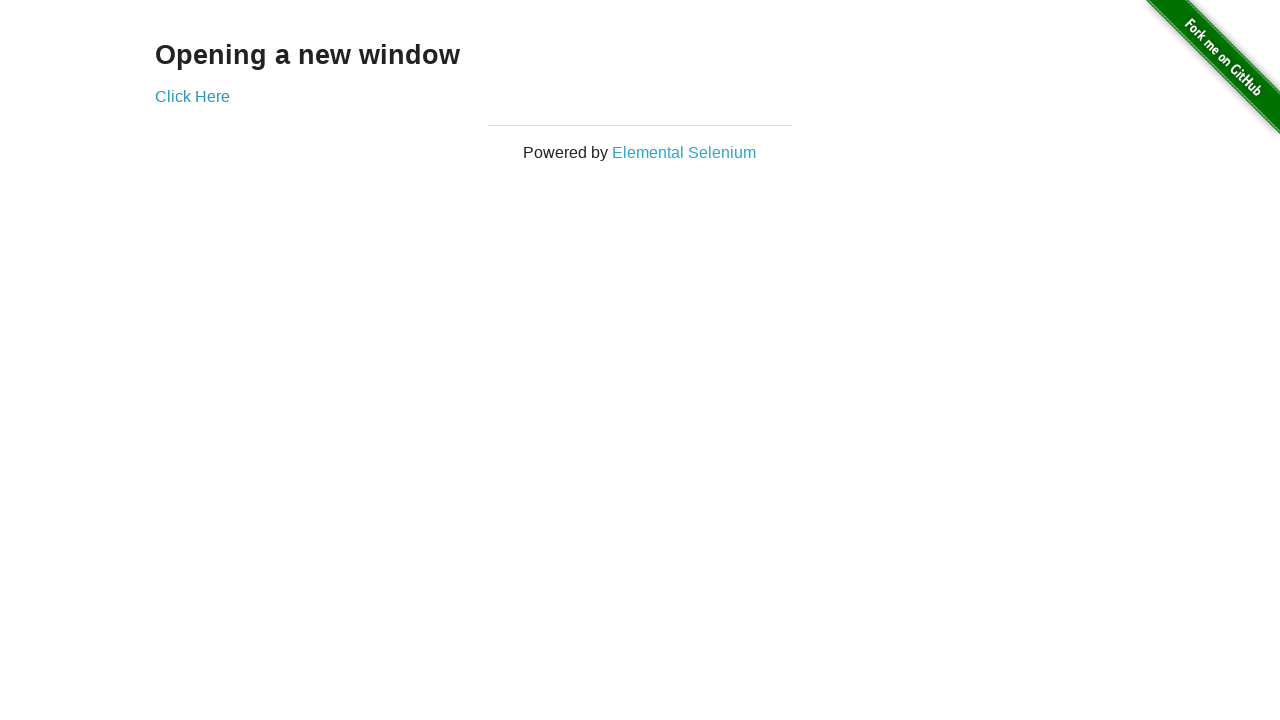

Retrieved heading text from new tab
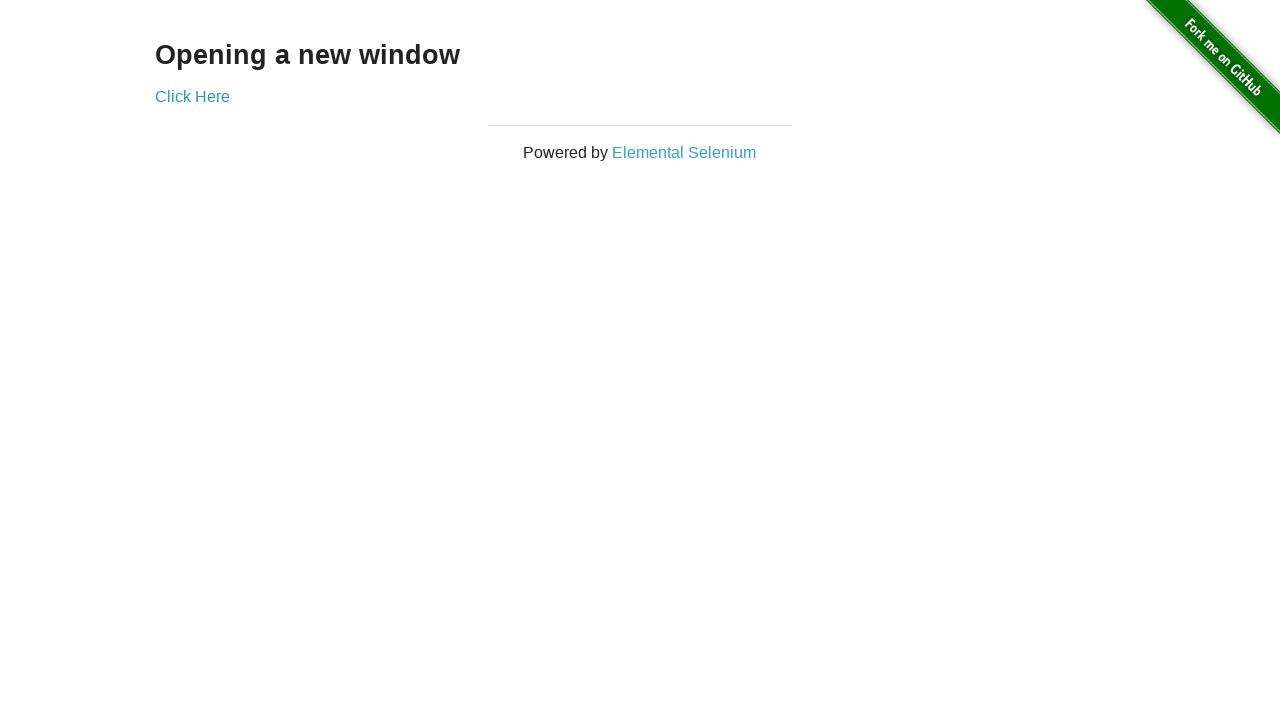

Verified new tab heading text is 'New Window'
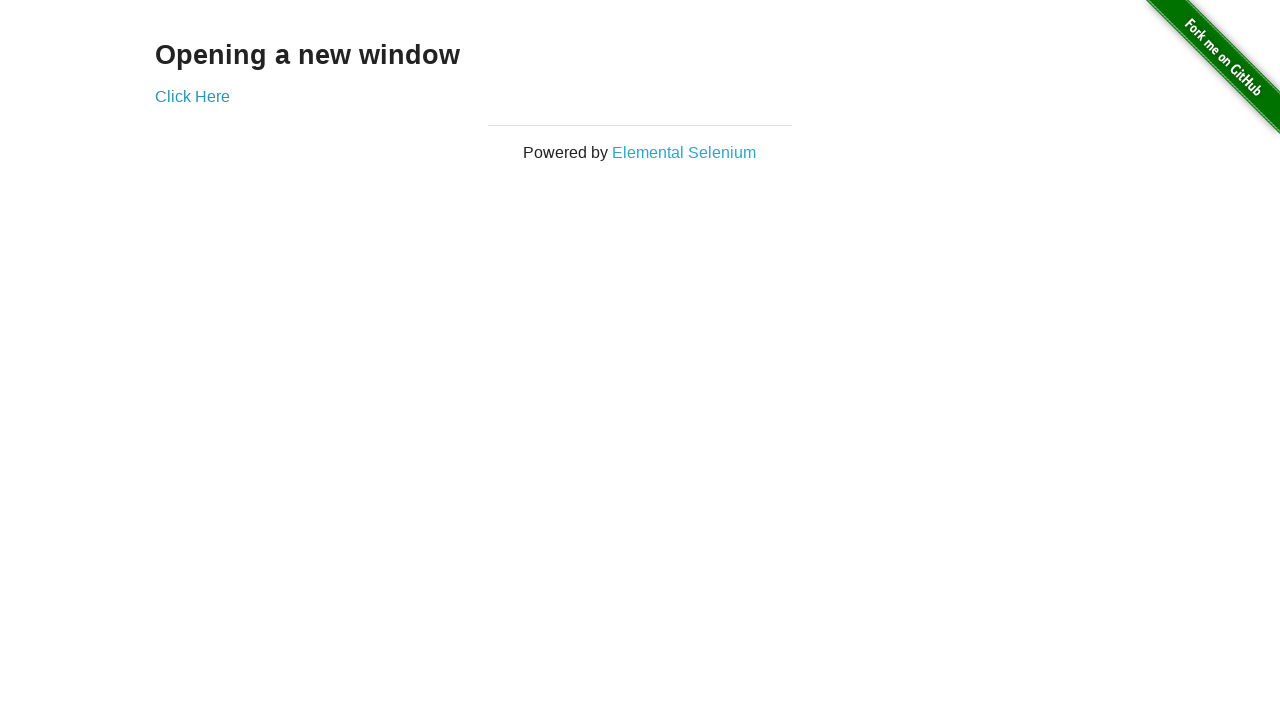

Verified new tab URL contains 'new'
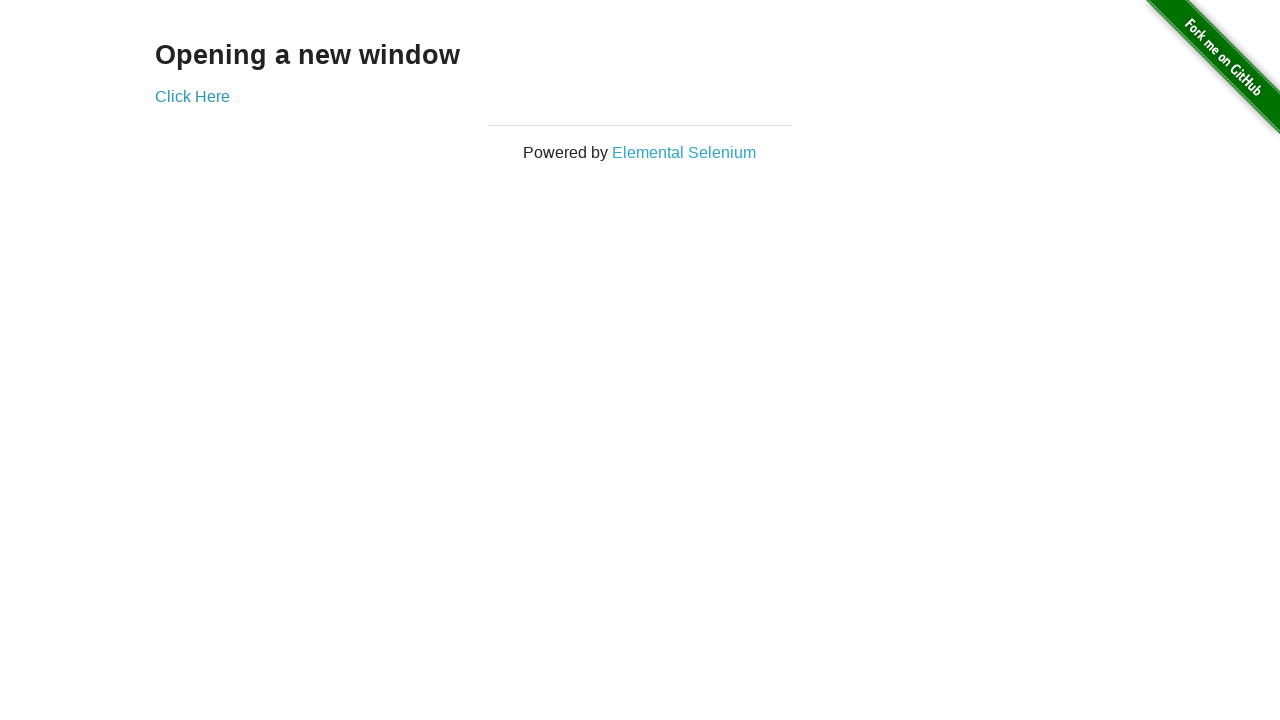

Brought original tab to focus
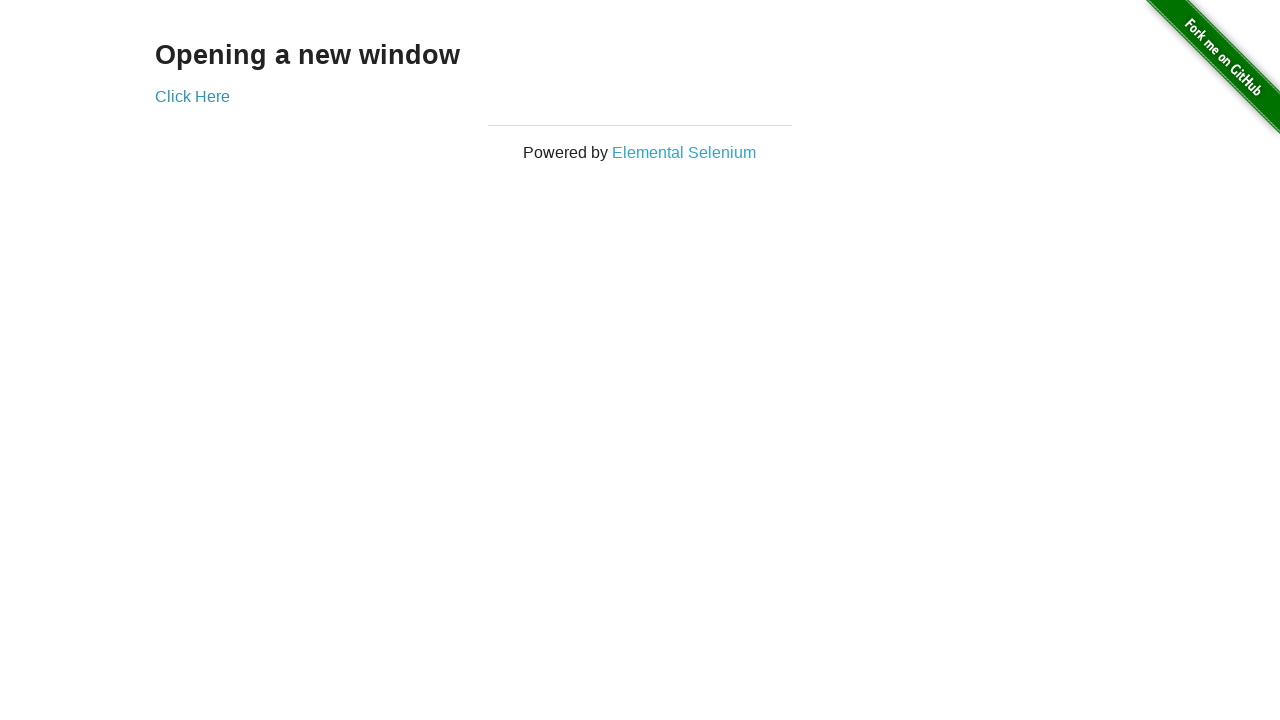

Retrieved heading text from original tab
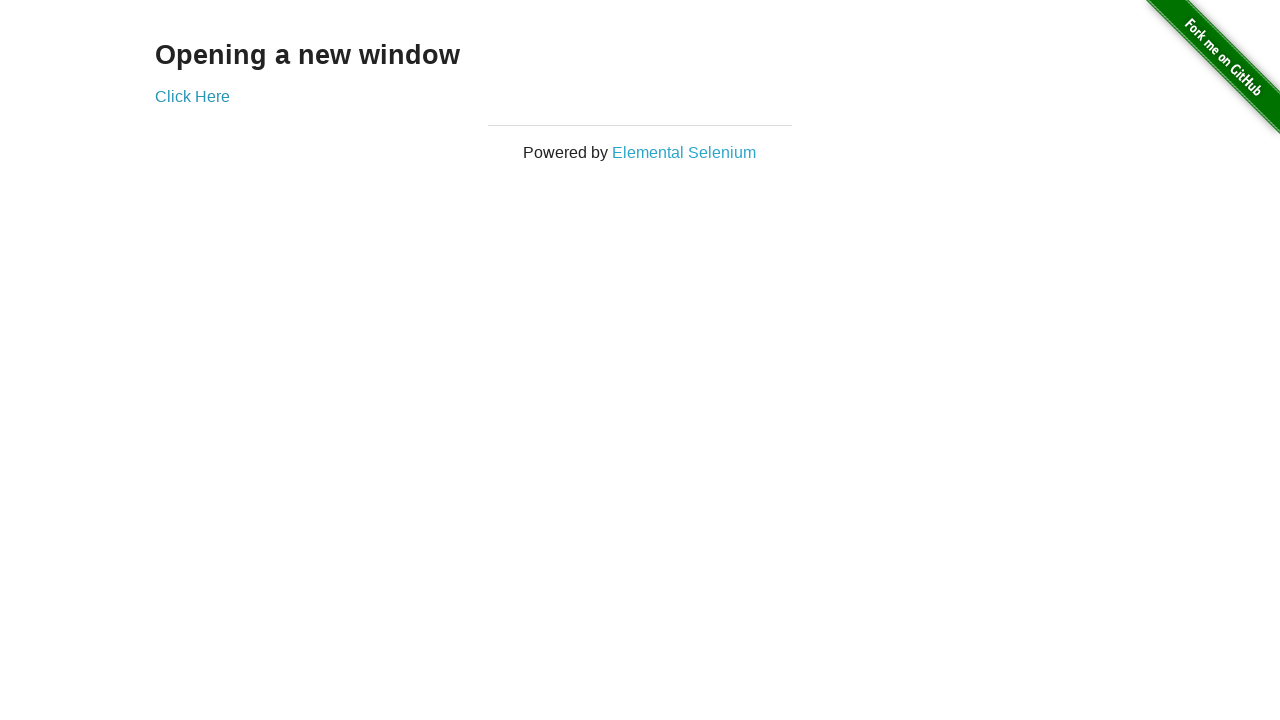

Verified original tab heading text is 'Opening a new window'
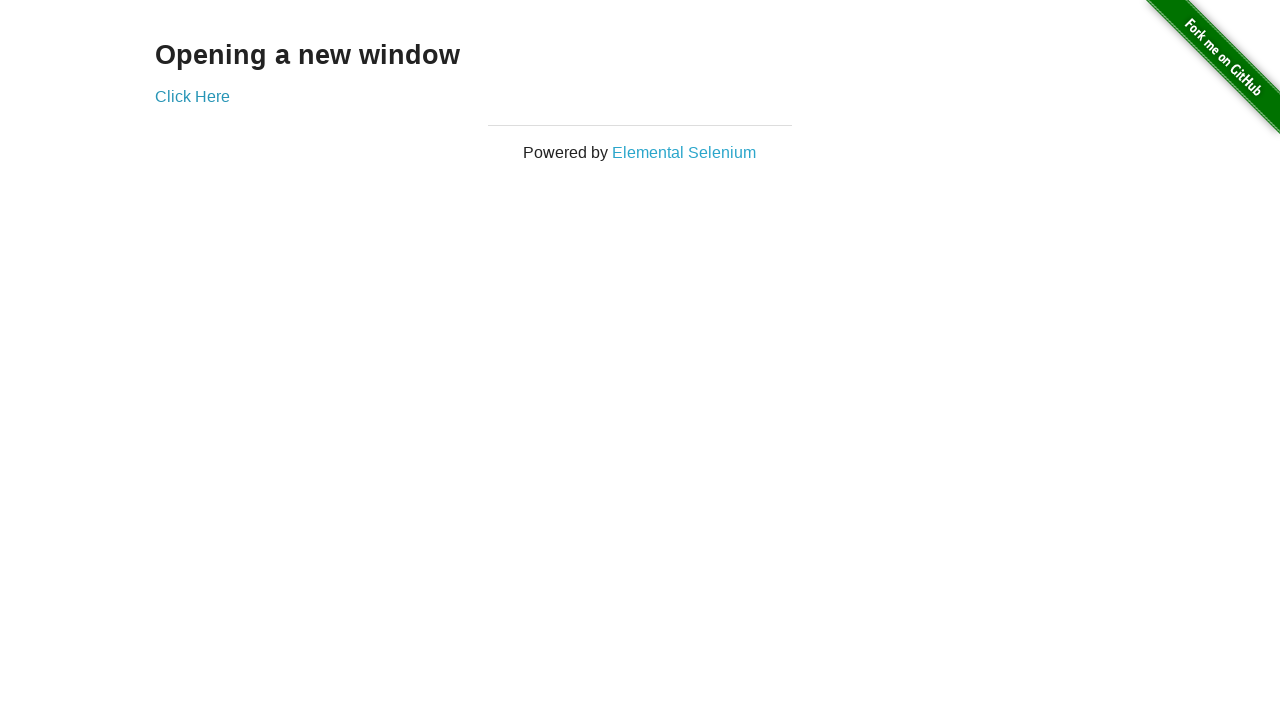

Closed the new tab
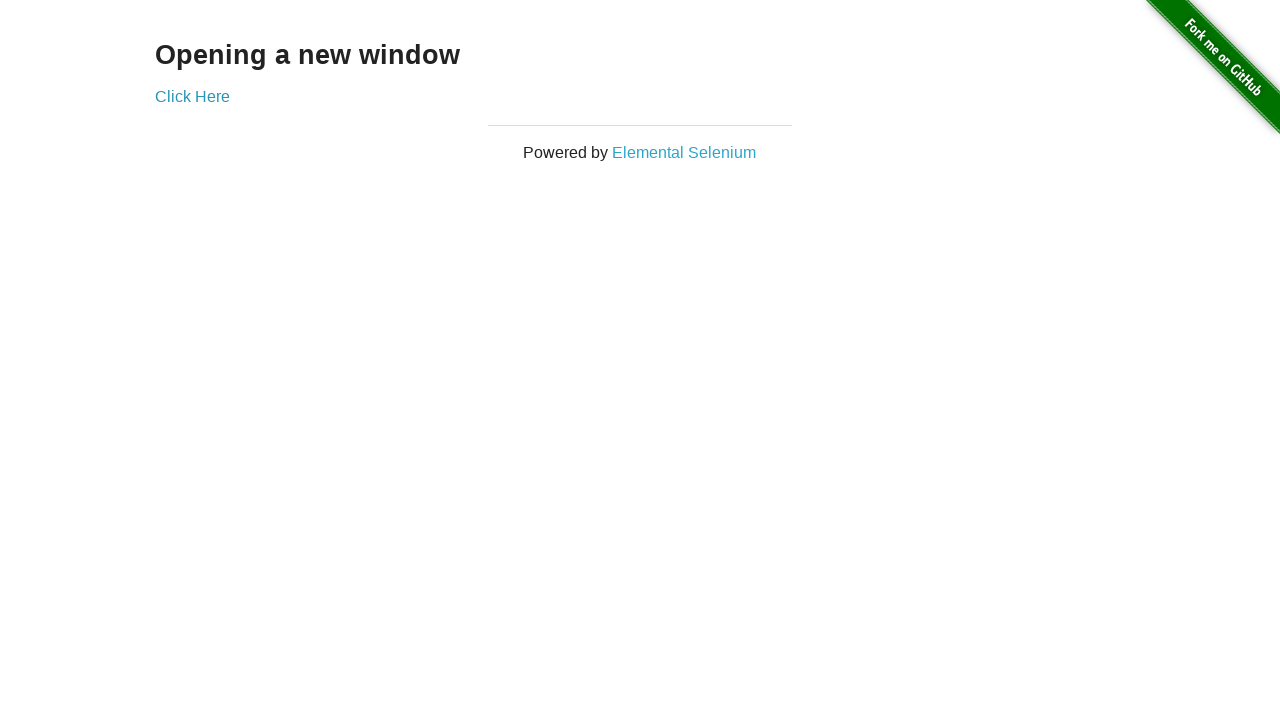

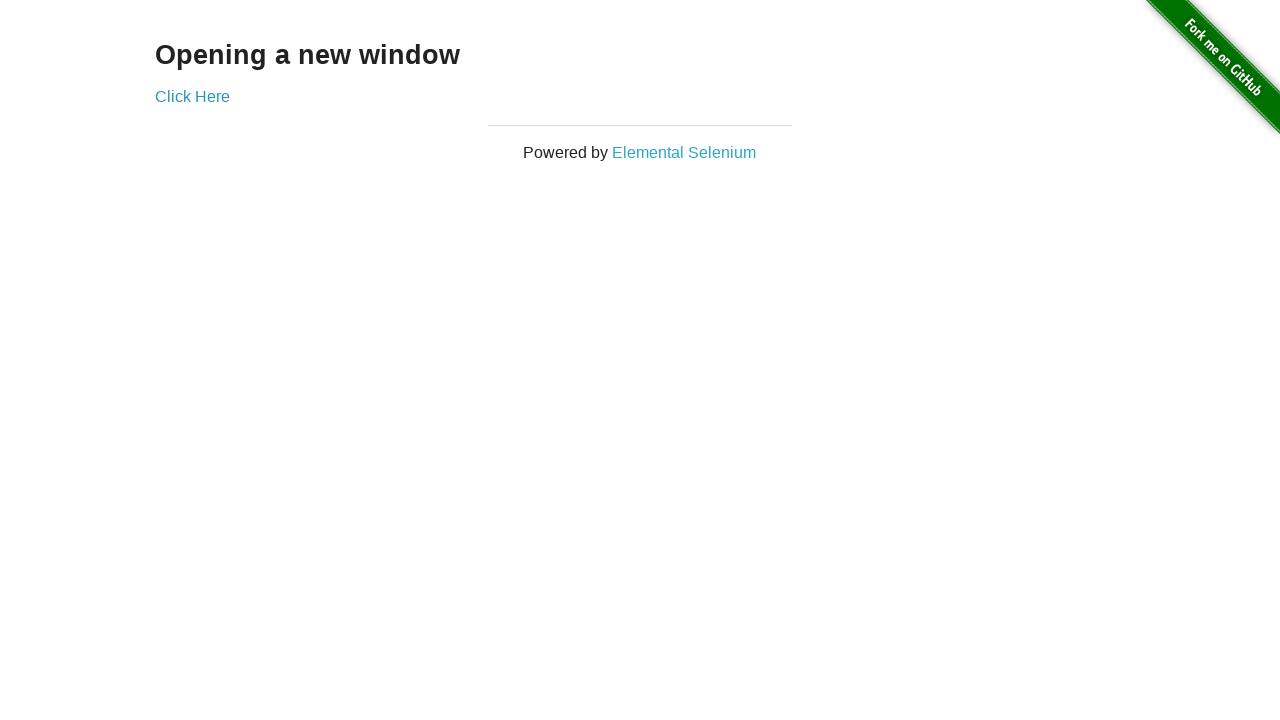